Tests various types of JavaScript alerts on the DemoQA website, including simple alerts, confirmation dialogs, prompt dialogs, and timed alerts

Starting URL: https://demoqa.com

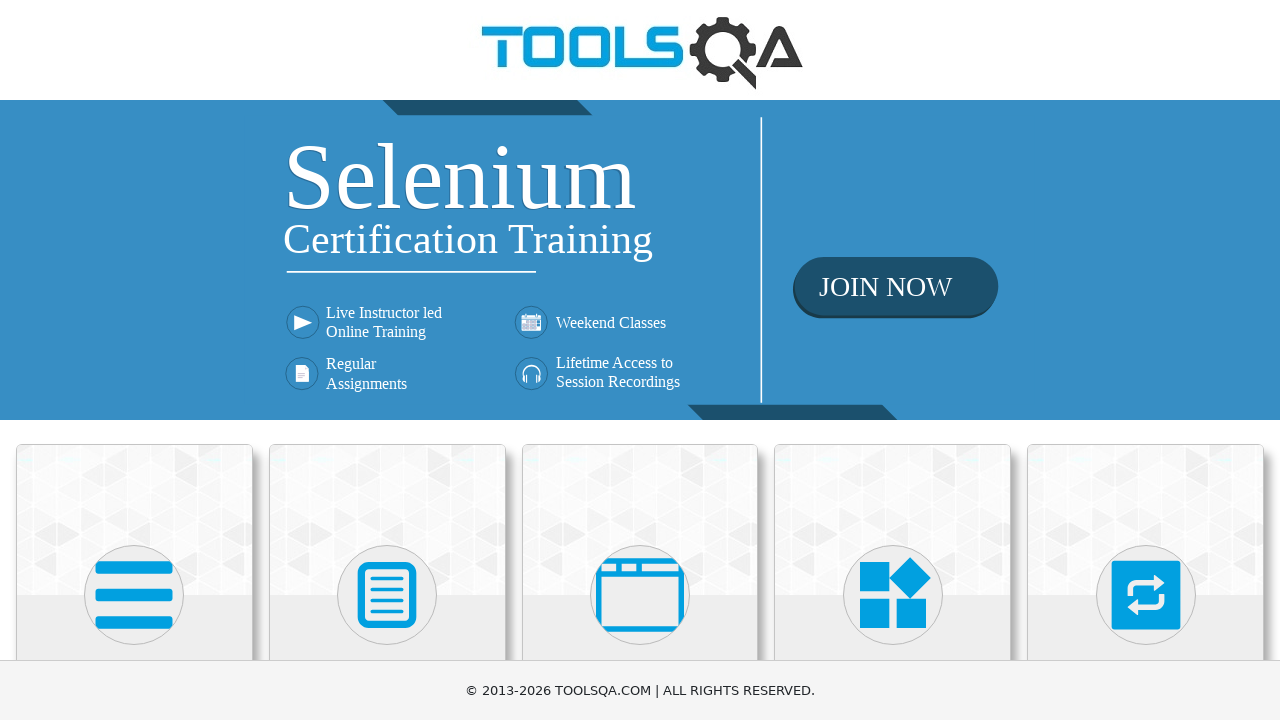

Scrolled down 350 pixels for better visibility
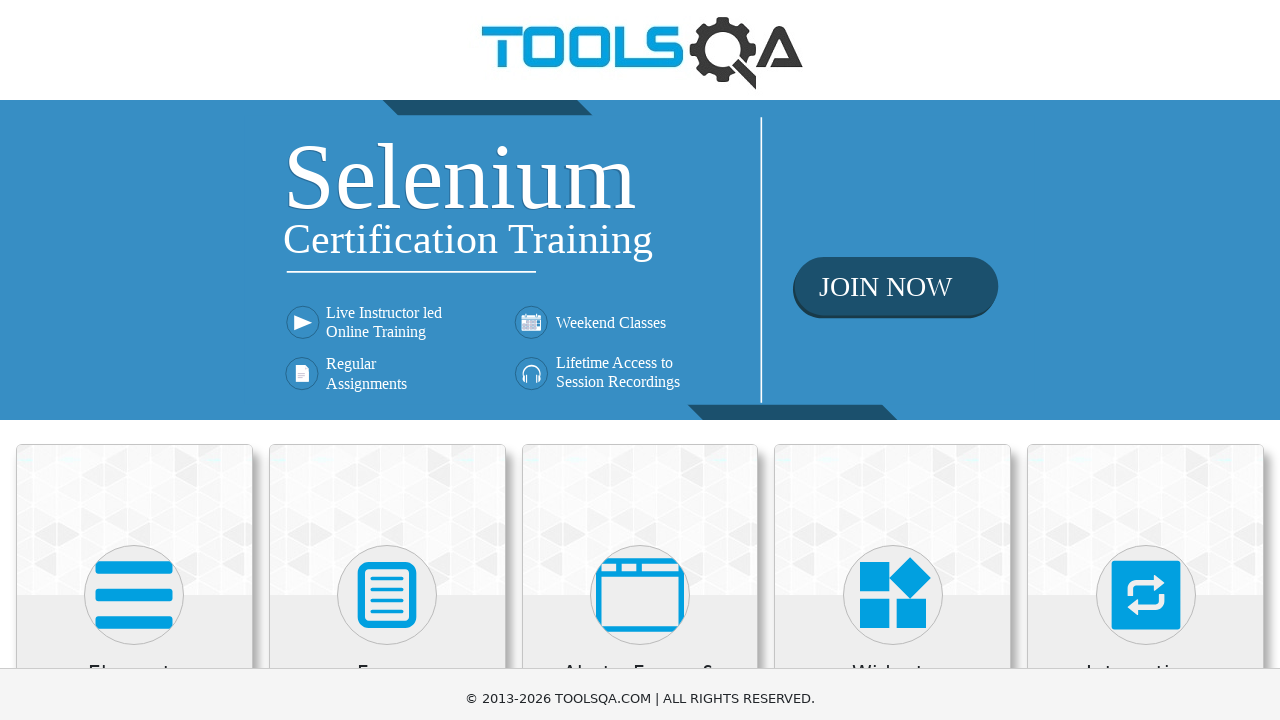

Clicked on 'Alerts, Frame & Windows' section at (640, 335) on xpath=//h5[text()='Alerts, Frame & Windows']
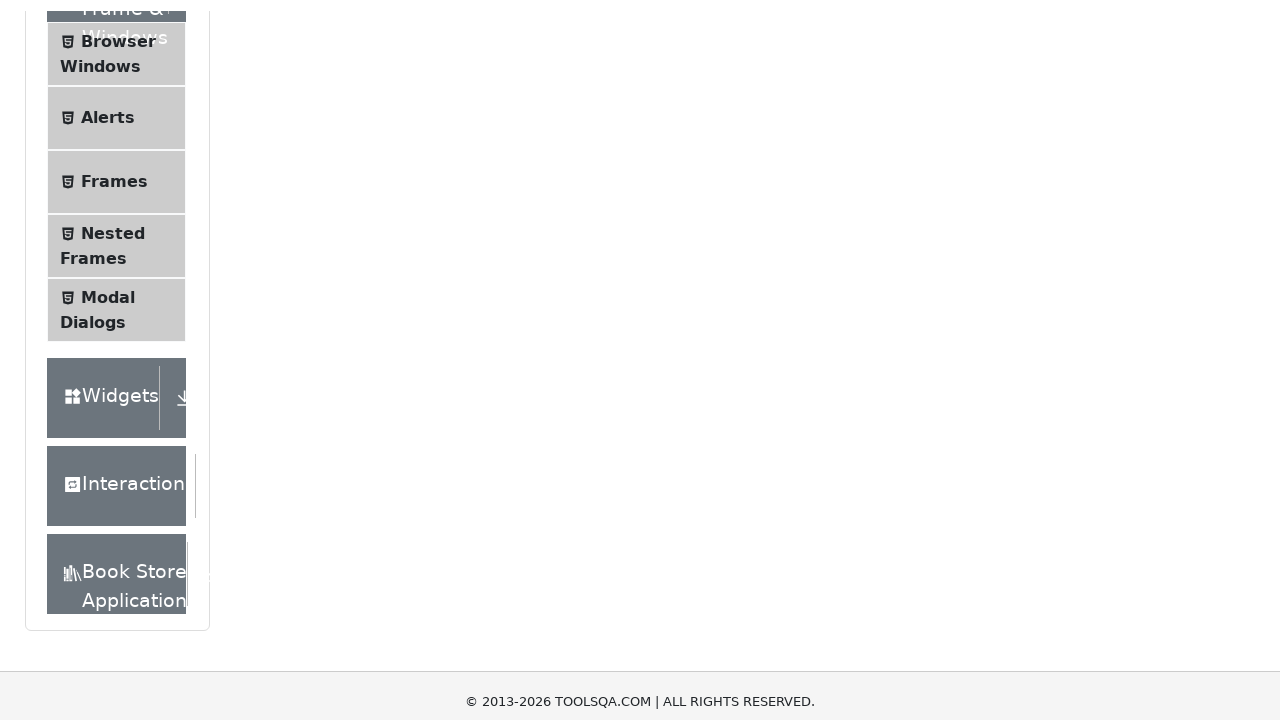

Clicked on 'Alerts' option at (108, 107) on xpath=//span[text()='Alerts']
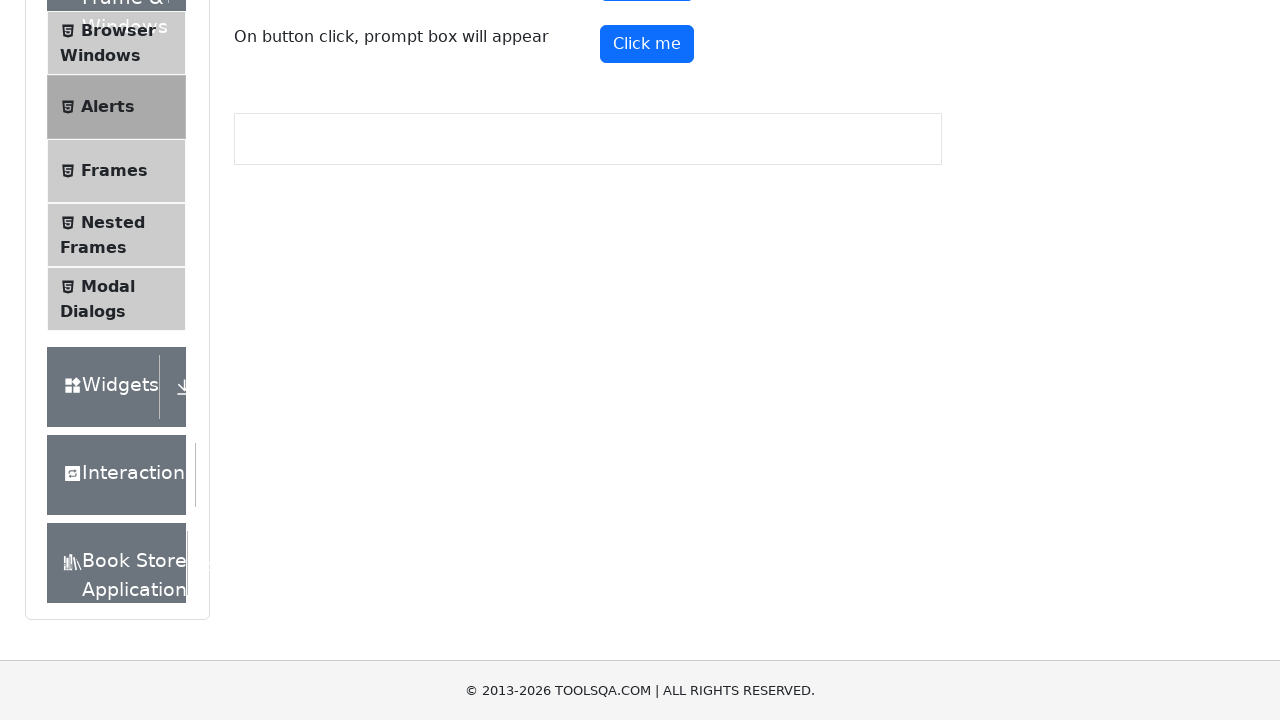

Clicked button to trigger simple alert at (647, 242) on #alertButton
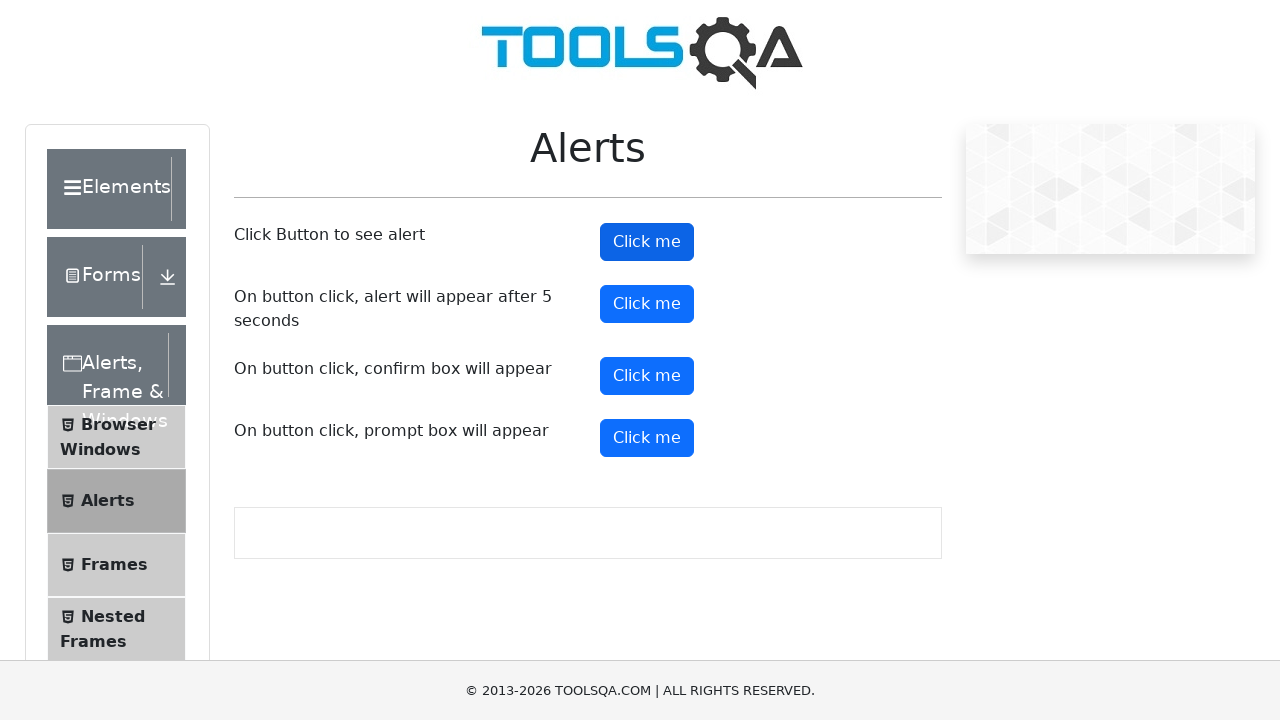

Accepted simple alert dialog
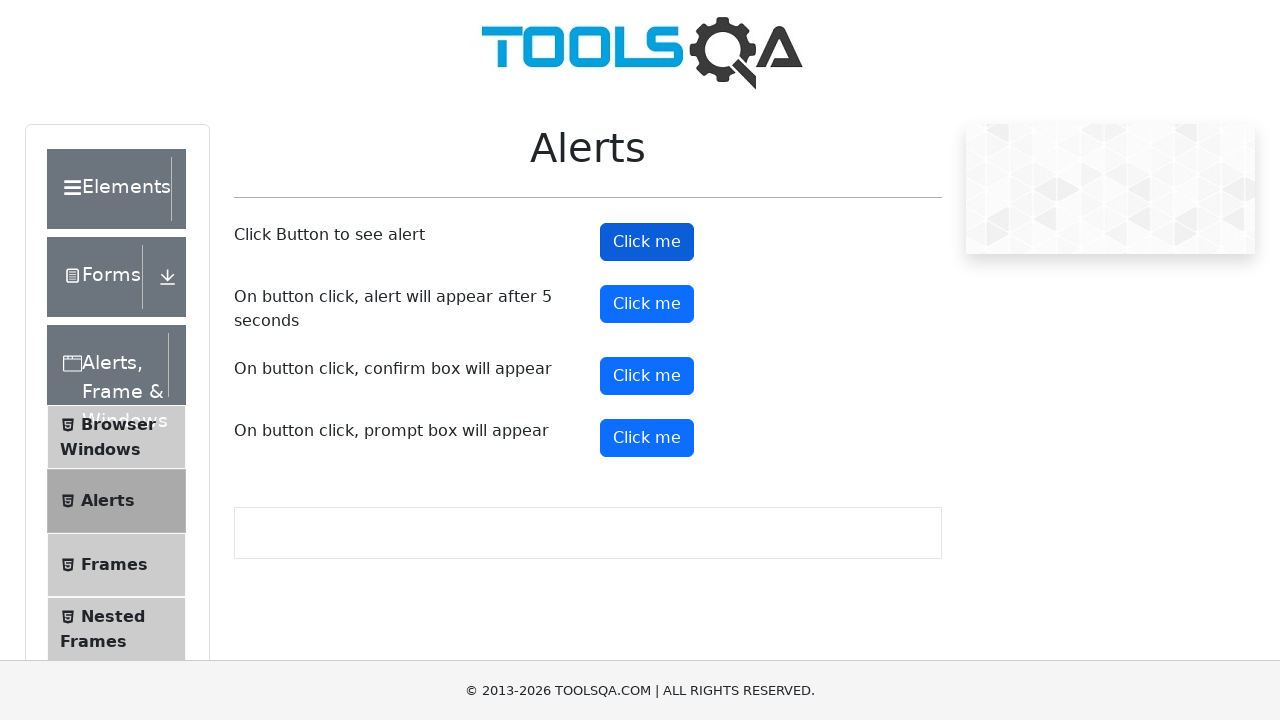

Clicked button to trigger confirmation dialog at (647, 376) on #confirmButton
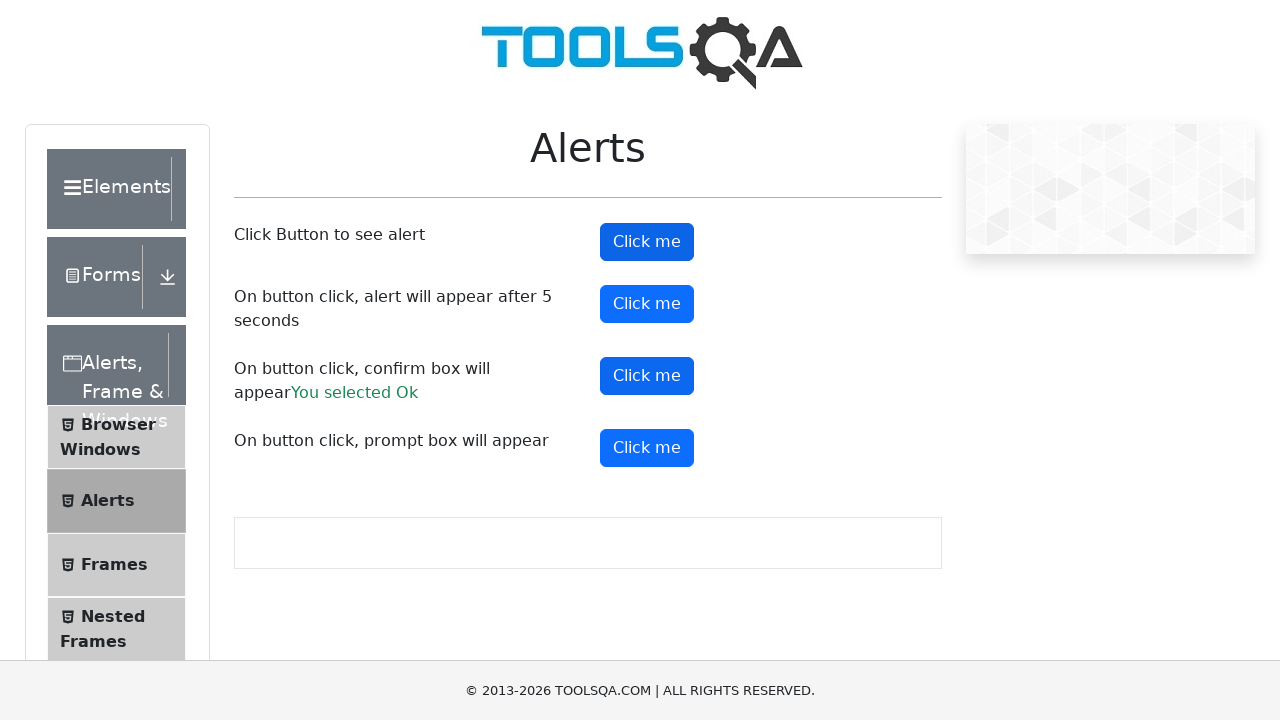

Dismissed confirmation dialog
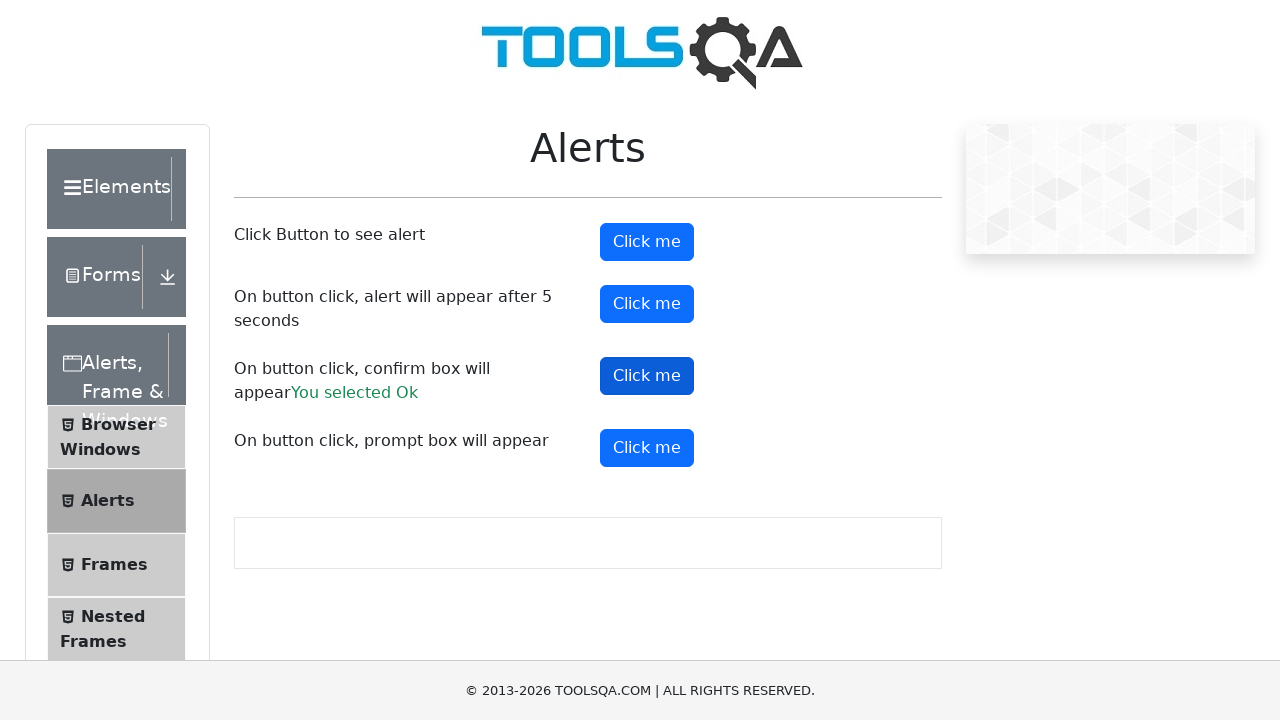

Clicked button to trigger prompt dialog at (647, 448) on #promtButton
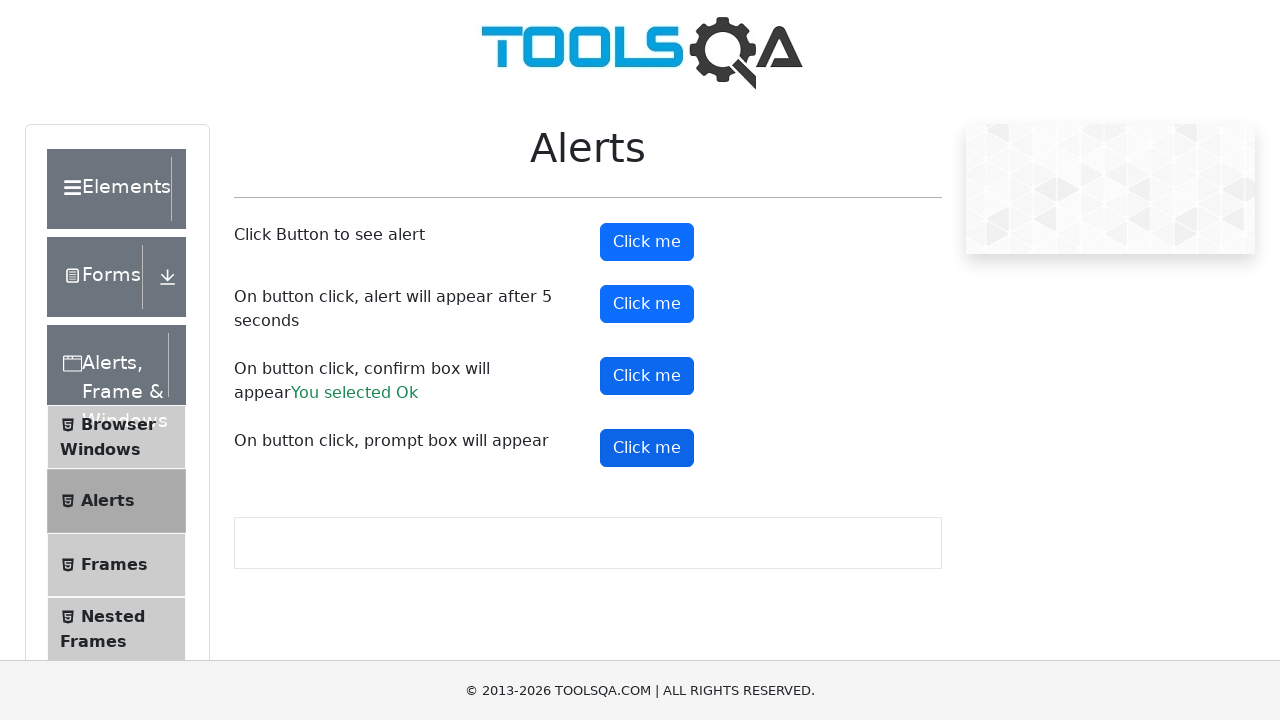

Entered 'robert' in prompt dialog and accepted
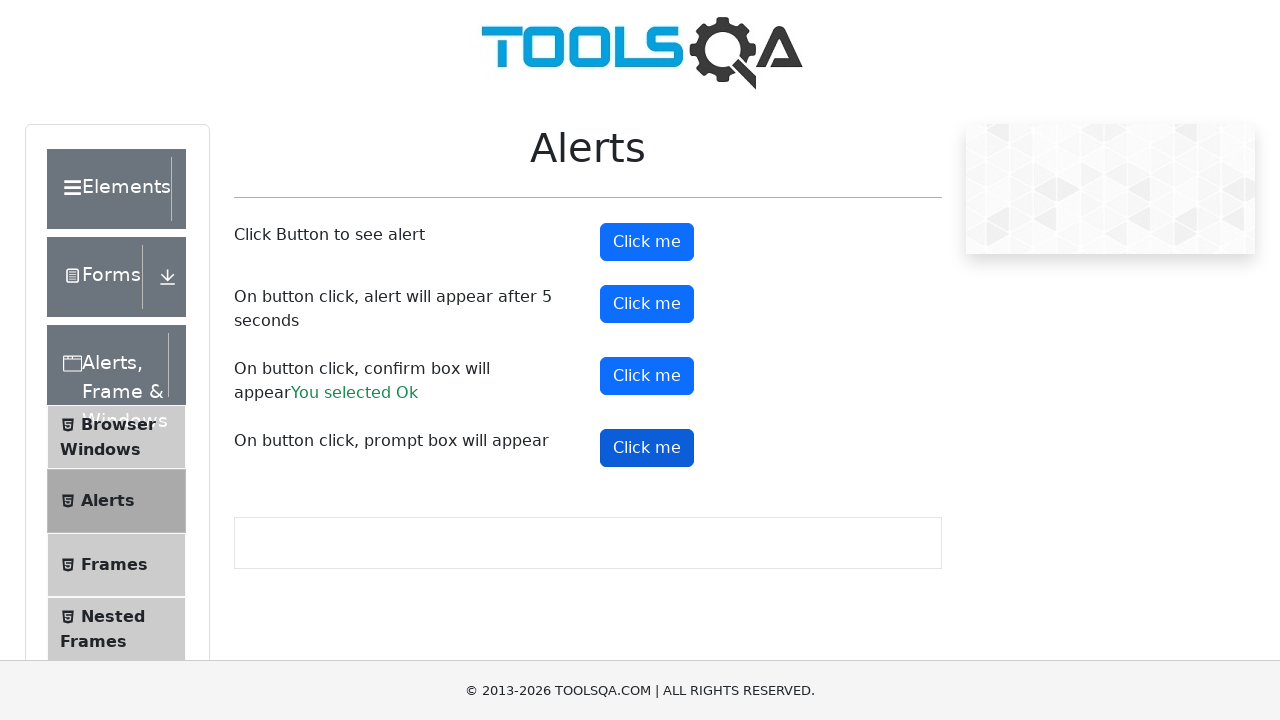

Clicked button to trigger timed alert at (647, 304) on #timerAlertButton
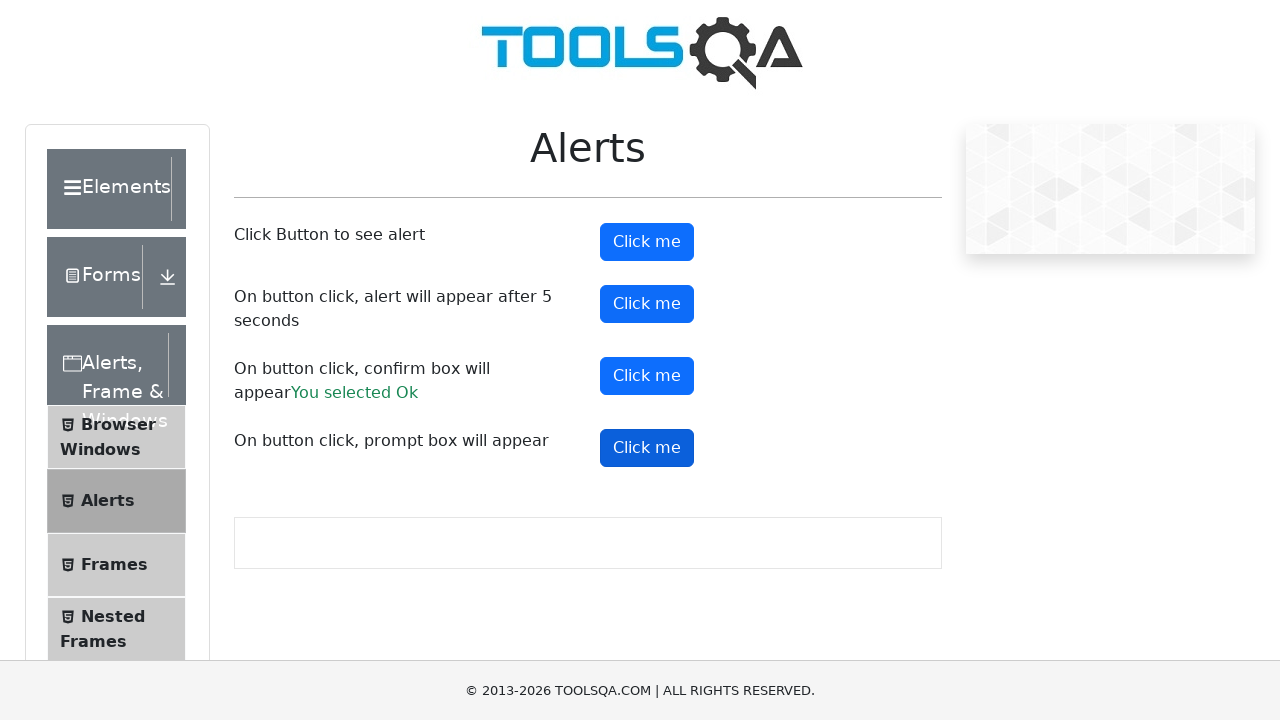

Accepted timed alert dialog
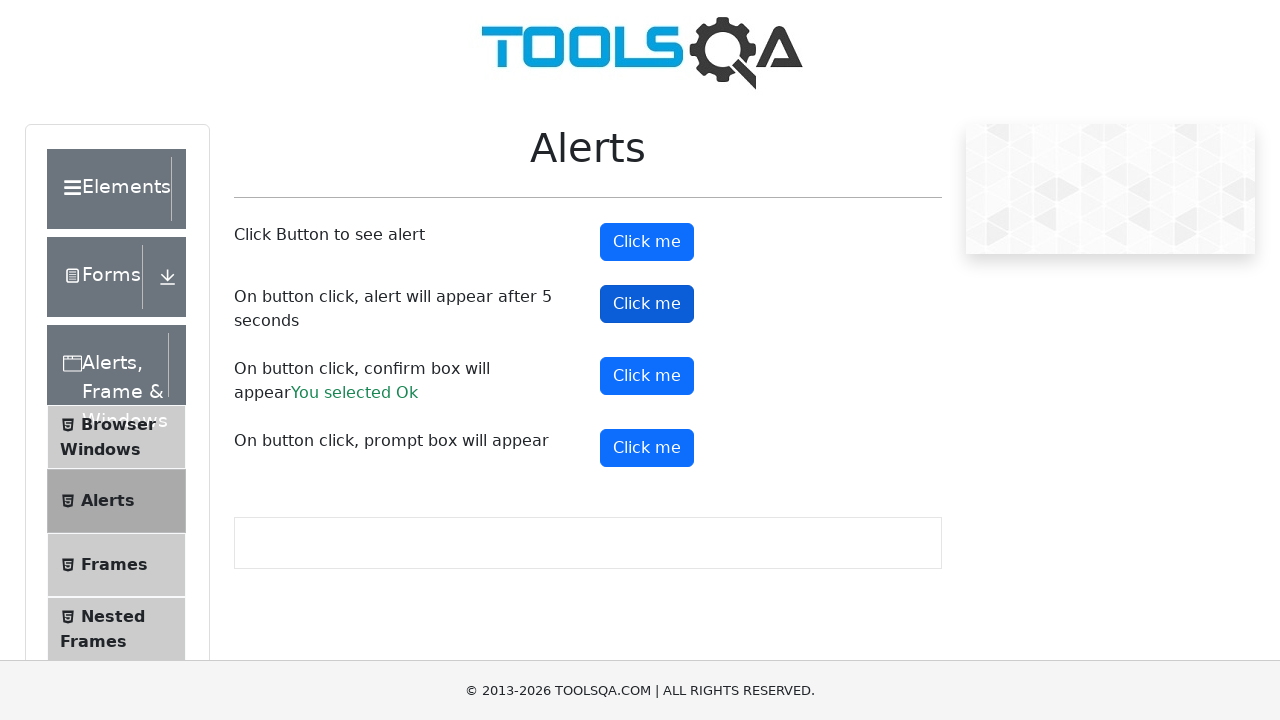

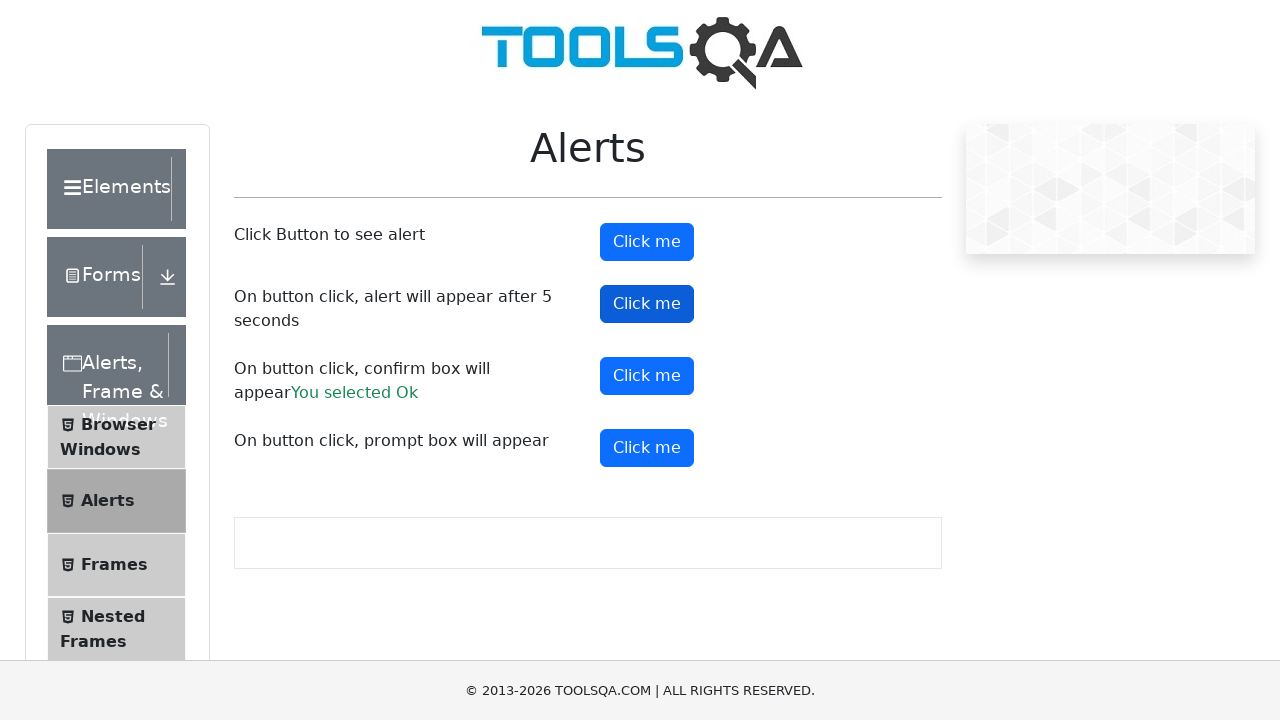